Tests the TextBox form on demoqa.com by navigating to the Elements section, clicking on Text Box, filling out the form fields (name, email, current address, permanent address), submitting the form, and verifying the output is displayed.

Starting URL: https://demoqa.com/

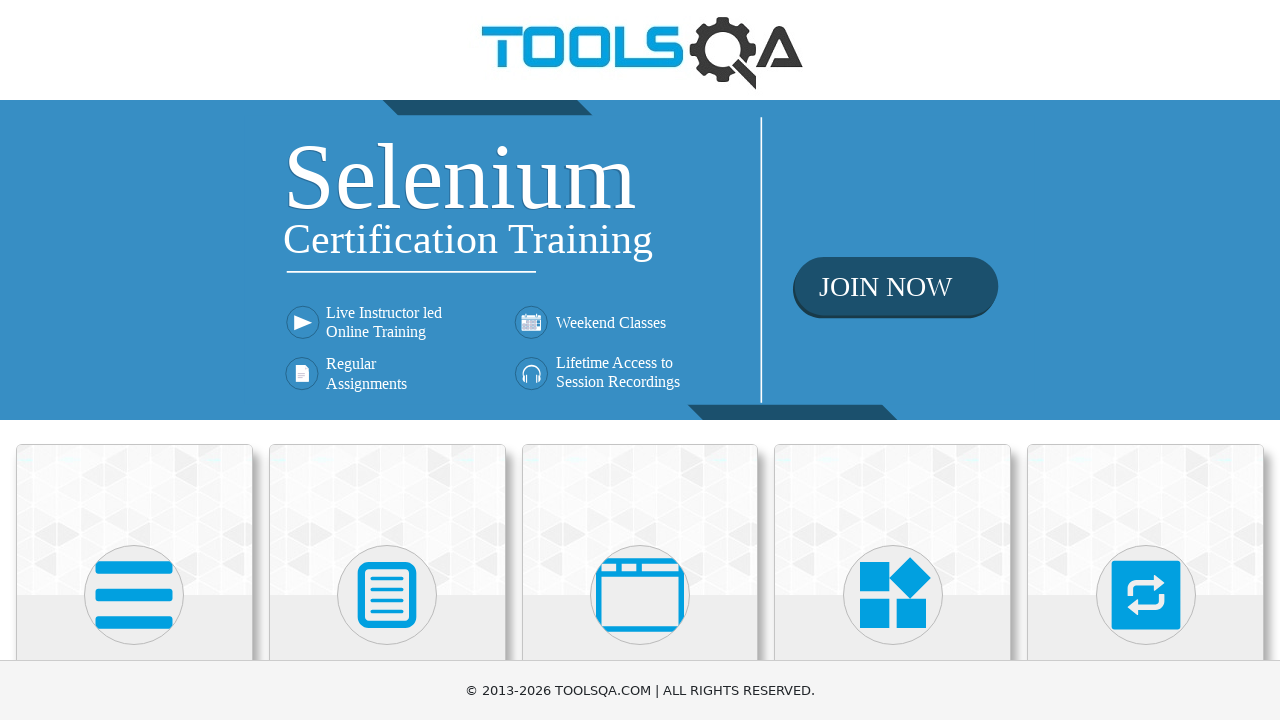

Clicked on Elements section card at (134, 360) on (//div[@class='card-body'])[1]
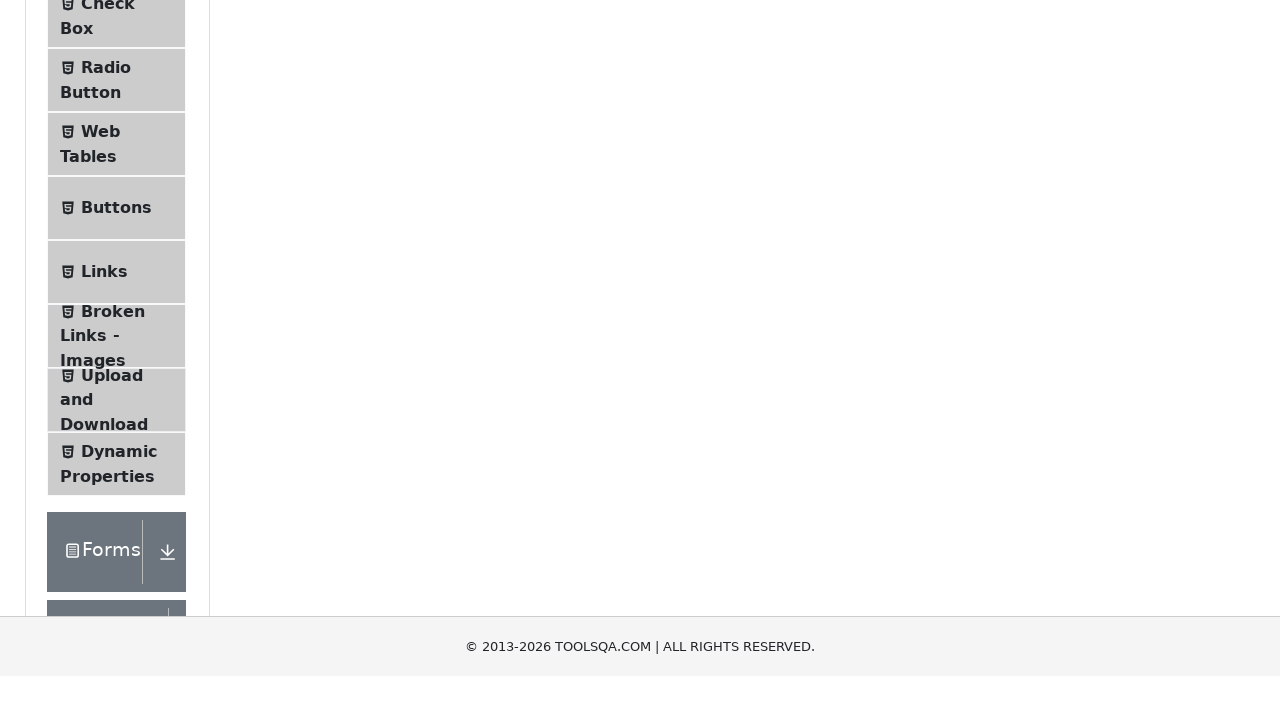

Clicked on Text Box menu item at (119, 261) on xpath=//span[@class='text']
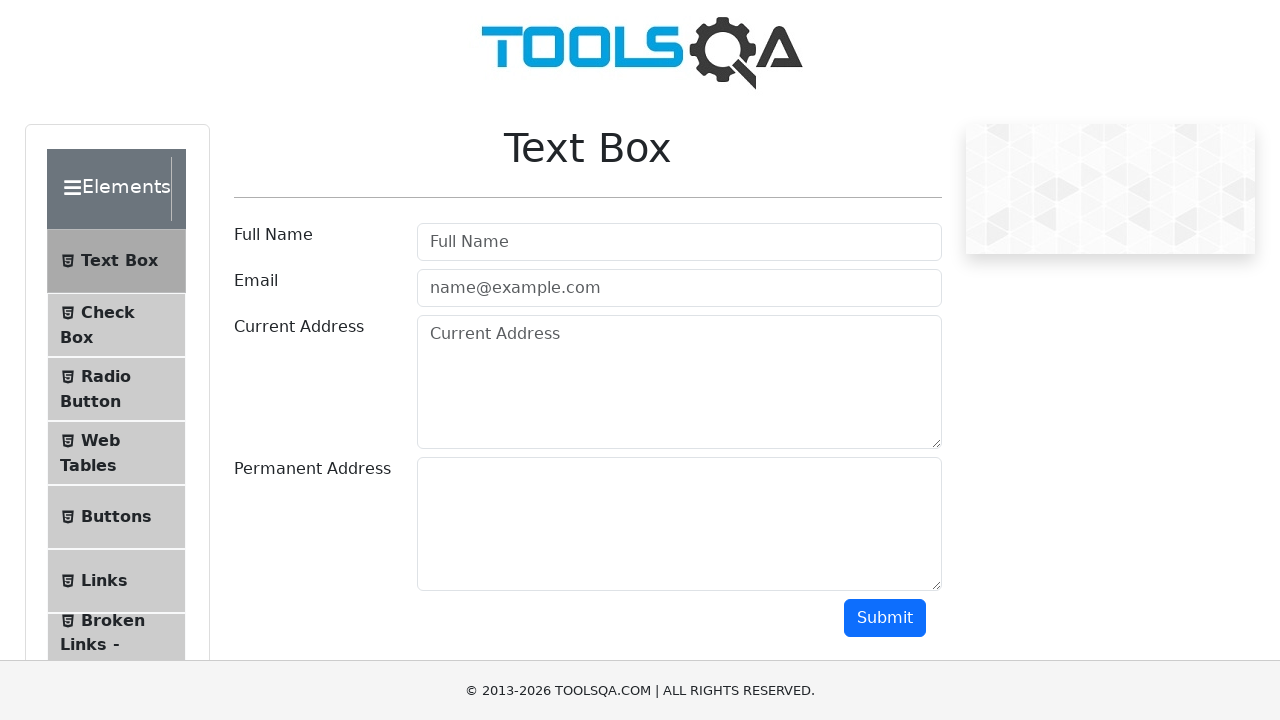

Filled in Name field with 'Marcus Johnson' on //input[@autocomplete='off']
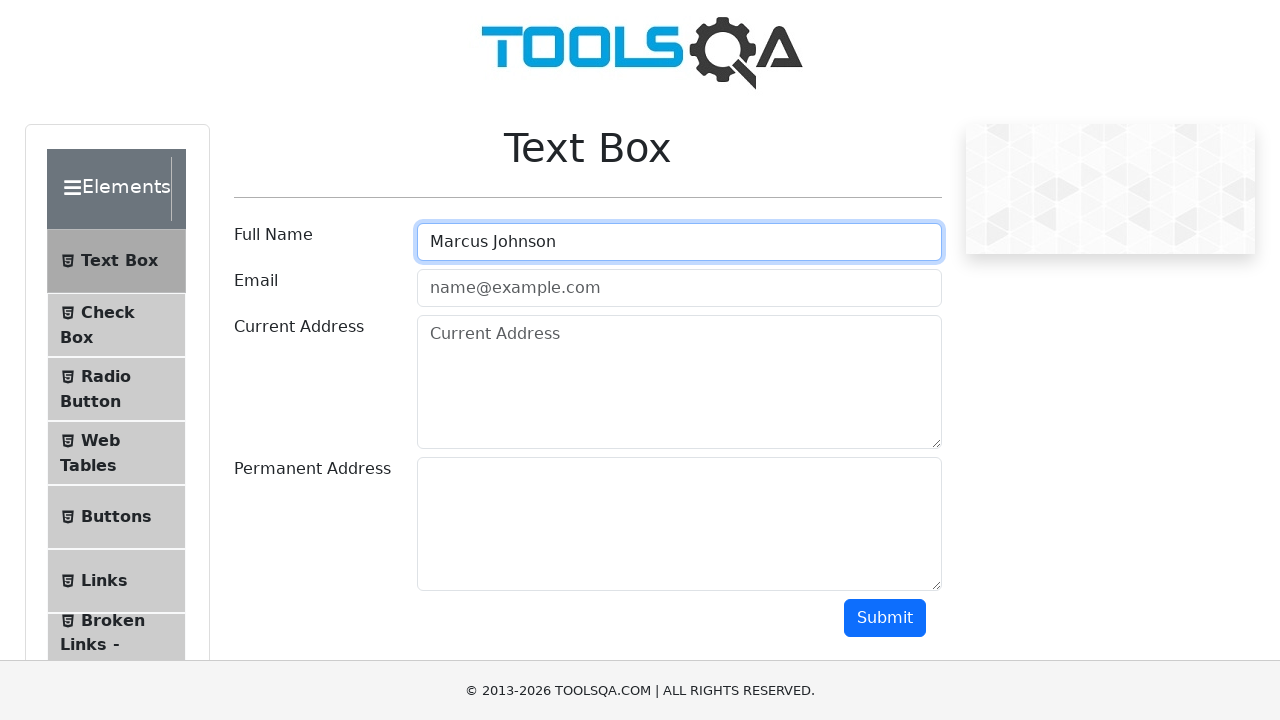

Filled in Email field with 'marcus.johnson@testmail.com' on (//input[@autocomplete='off'])[2]
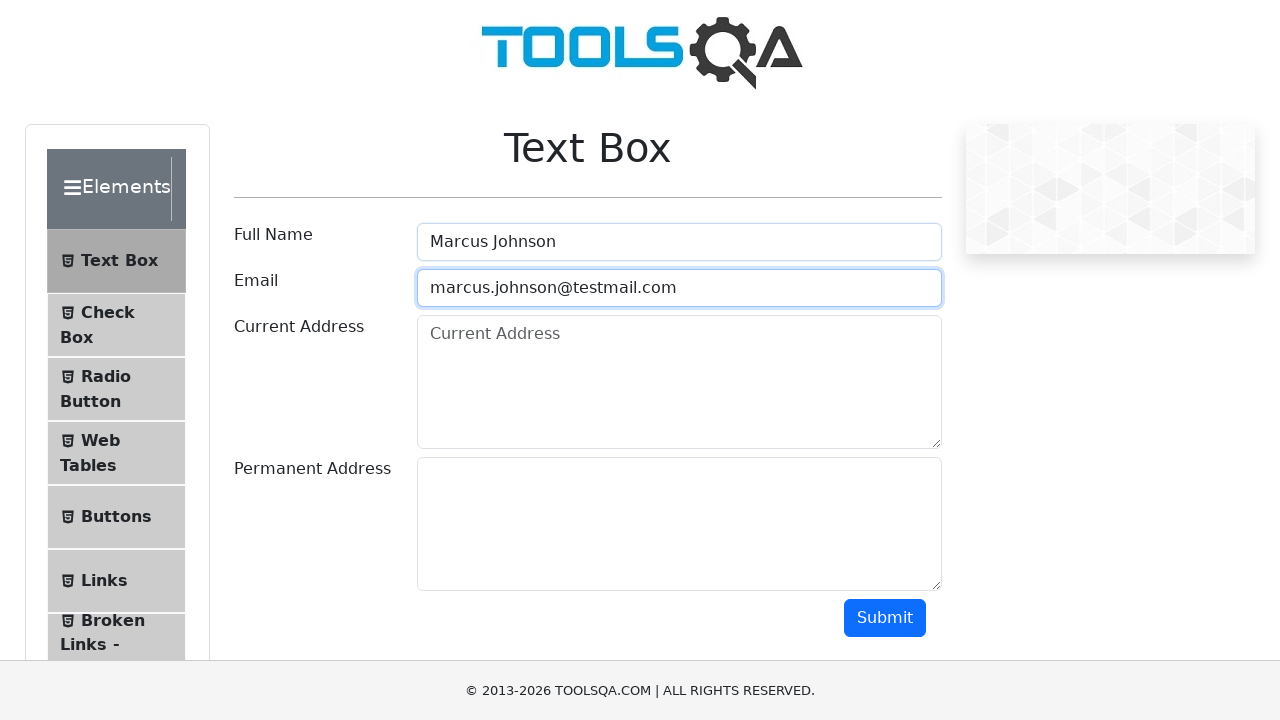

Filled in Current Address field with '123 Oak Street, Springfield' on //textarea[@placeholder='Current Address']
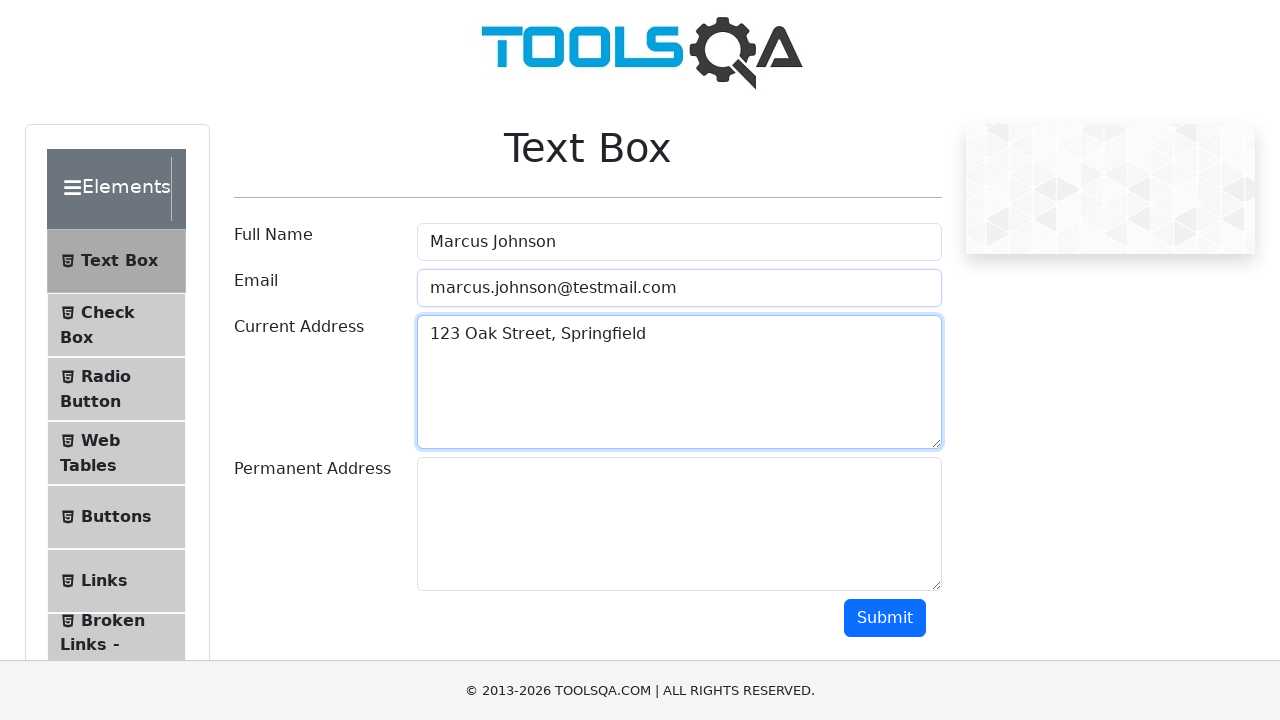

Filled in Permanent Address field with '456 Maple Avenue, Riverside' on //textarea[@id='permanentAddress']
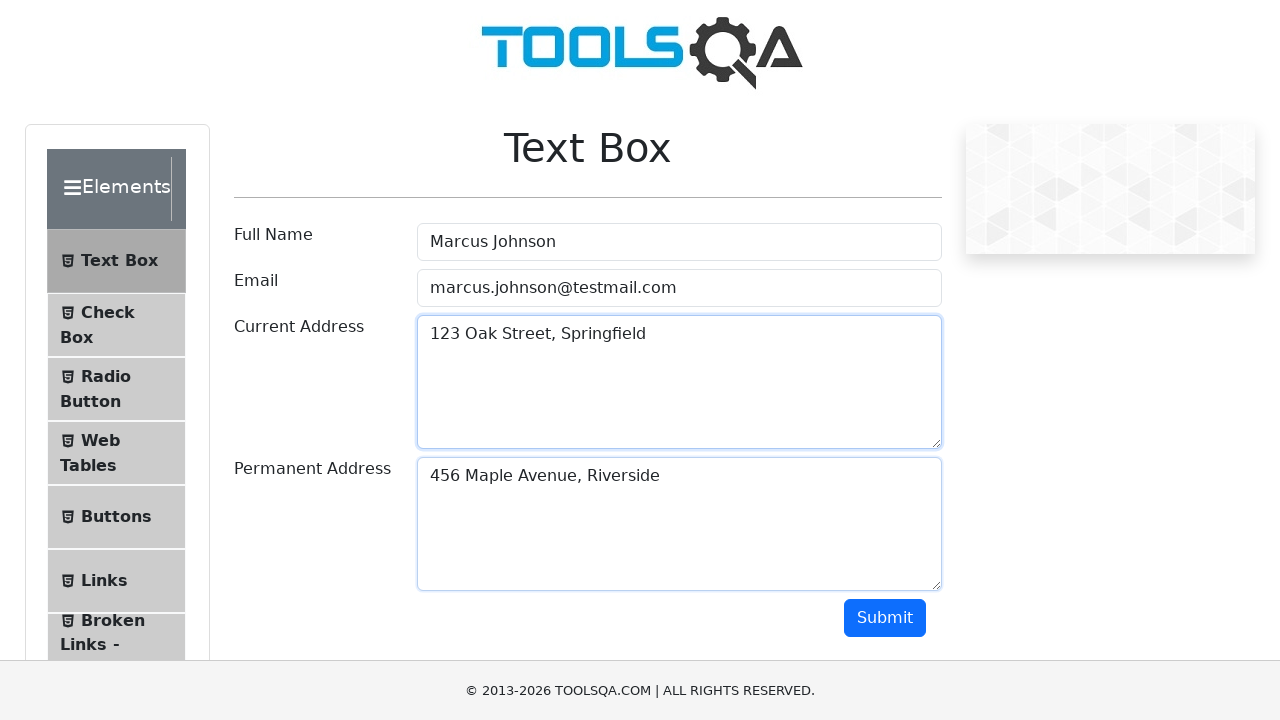

Scrolled Submit button into view
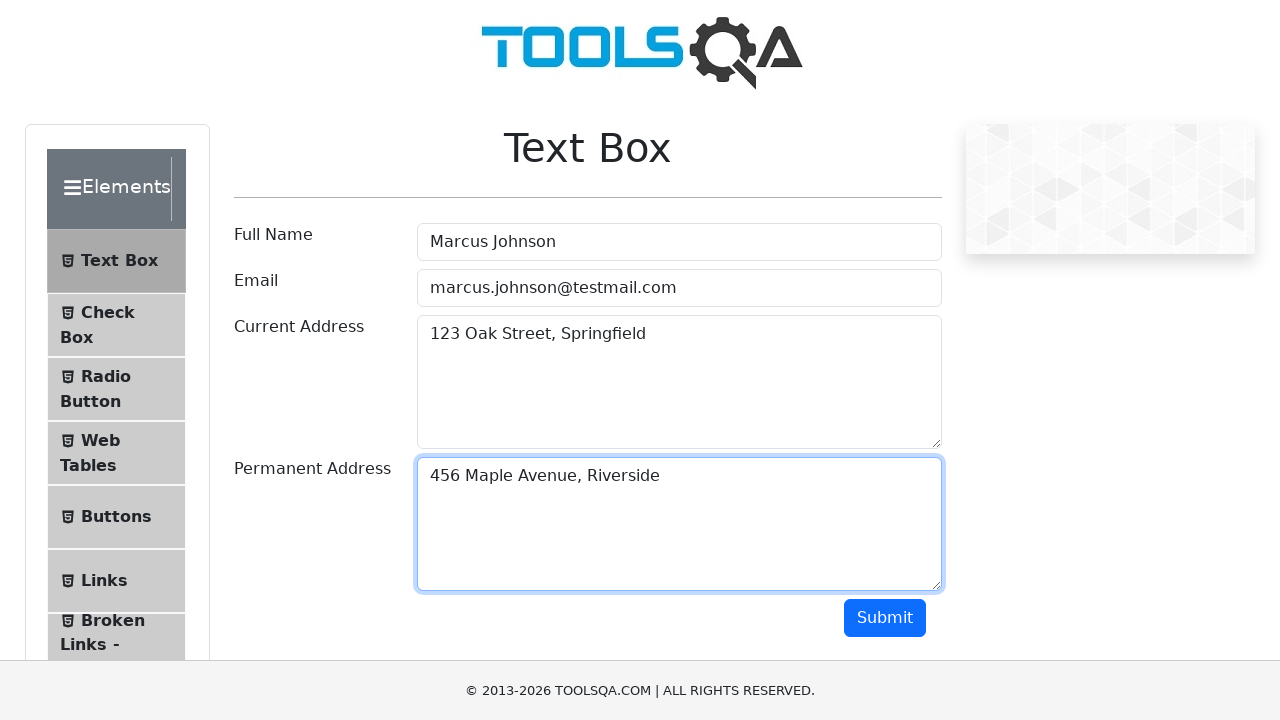

Clicked Submit button to submit the form at (885, 618) on xpath=//button[@id='submit']
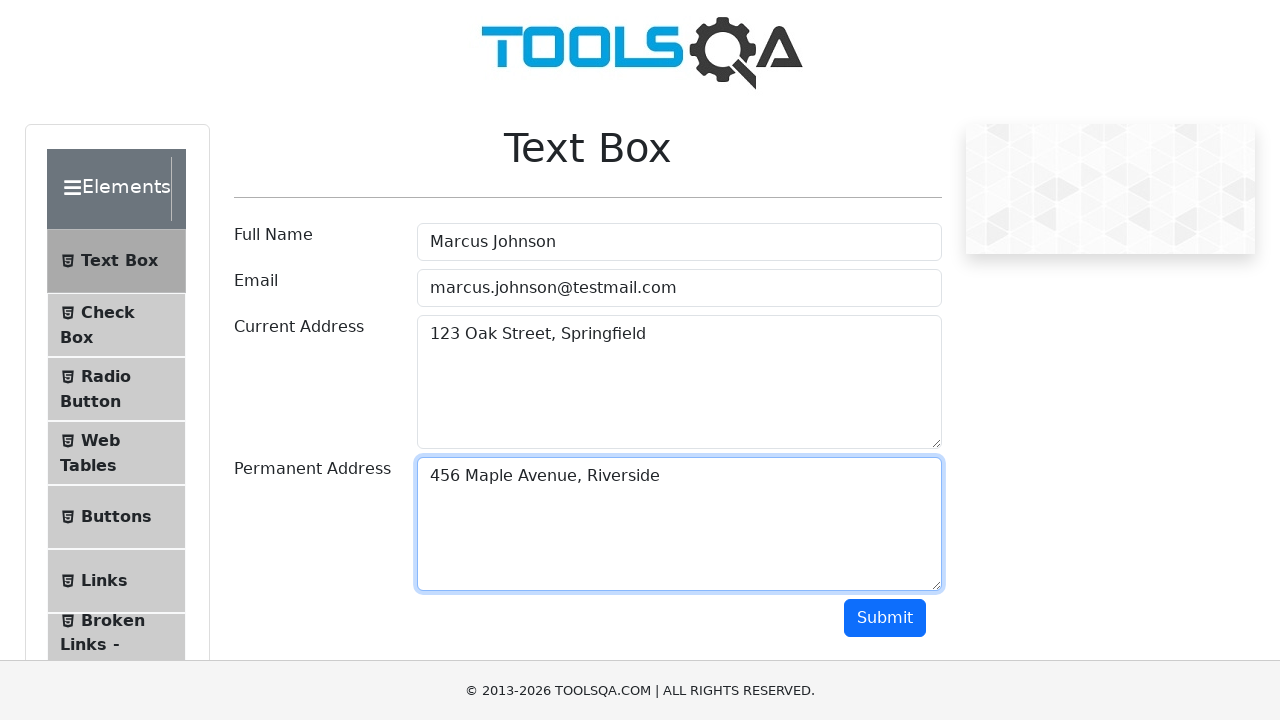

Form output displayed successfully
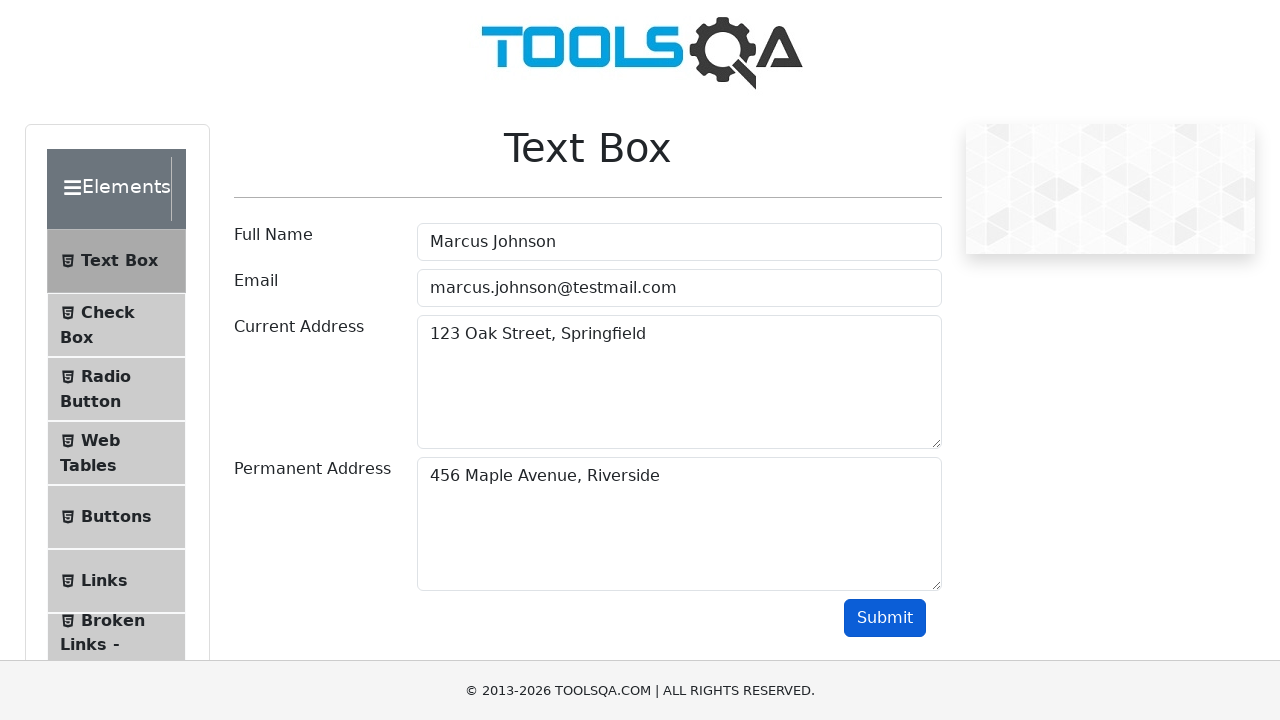

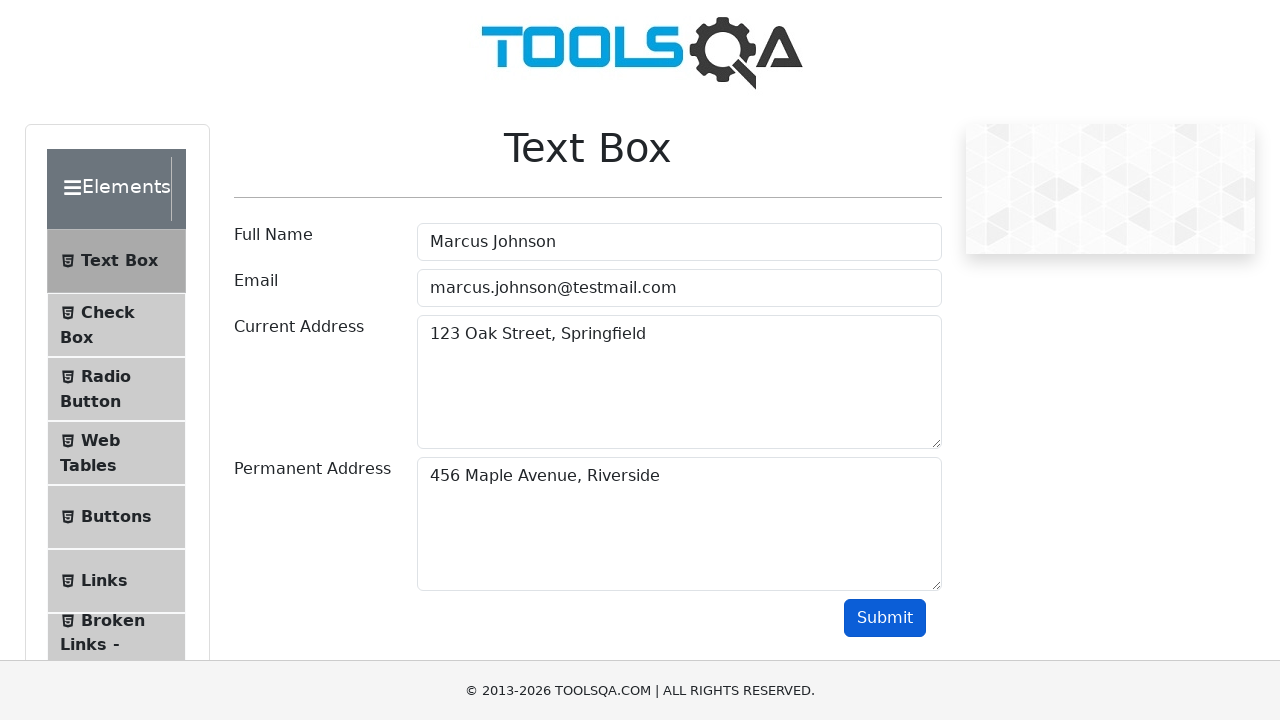